Tests e-commerce cart functionality by adding books to cart, manipulating quantities, removing and restoring items, and validating coupon error messages

Starting URL: http://practice.automationtesting.in/

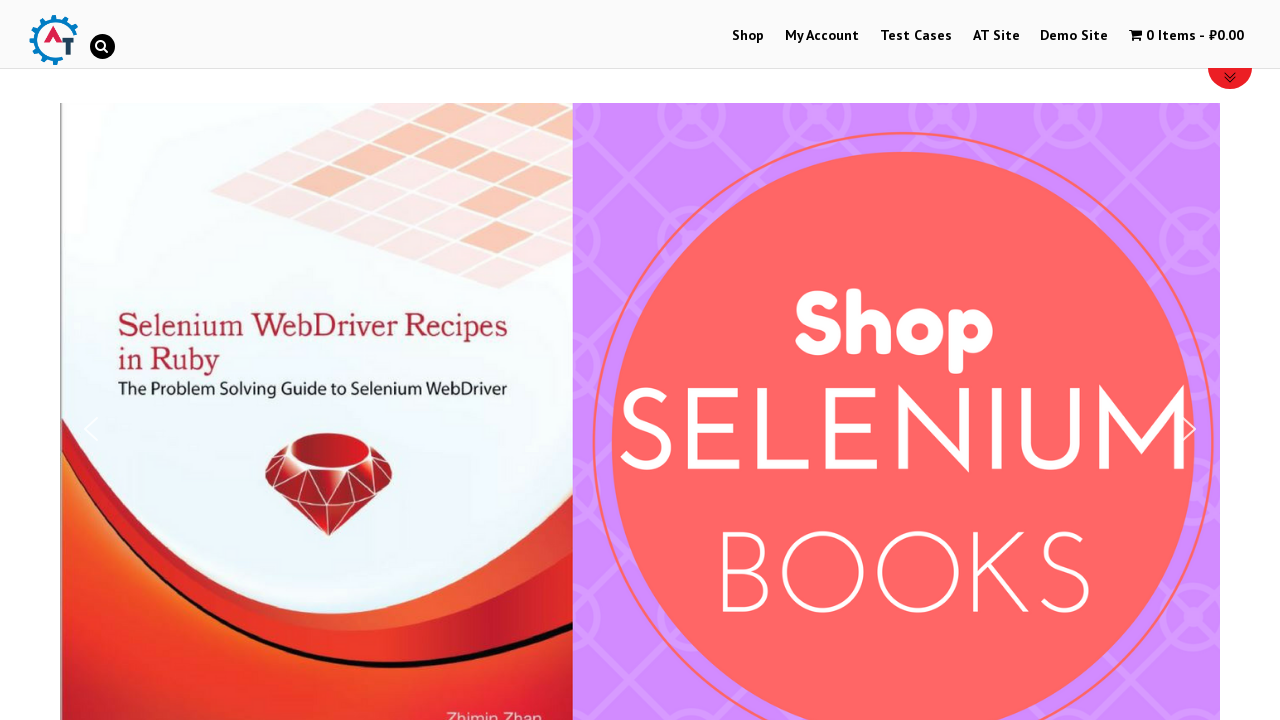

Clicked on Shop tab at (748, 36) on text=Shop
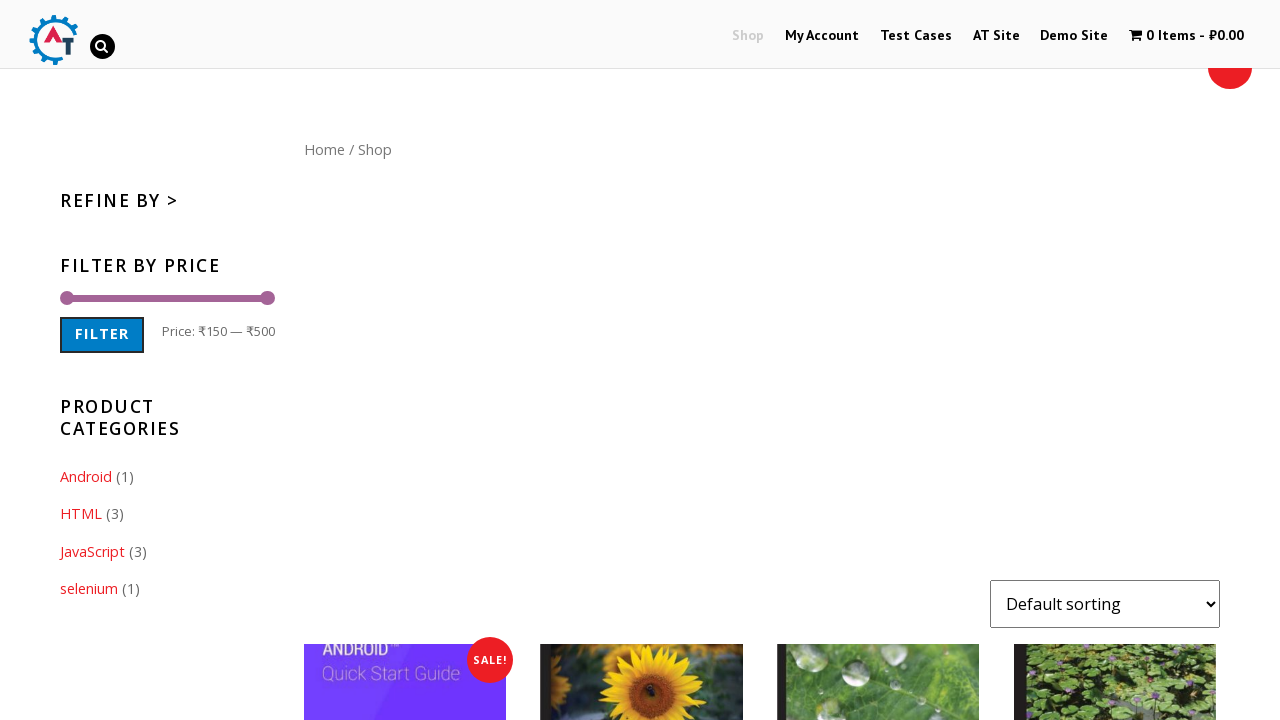

Scrolled down to view products
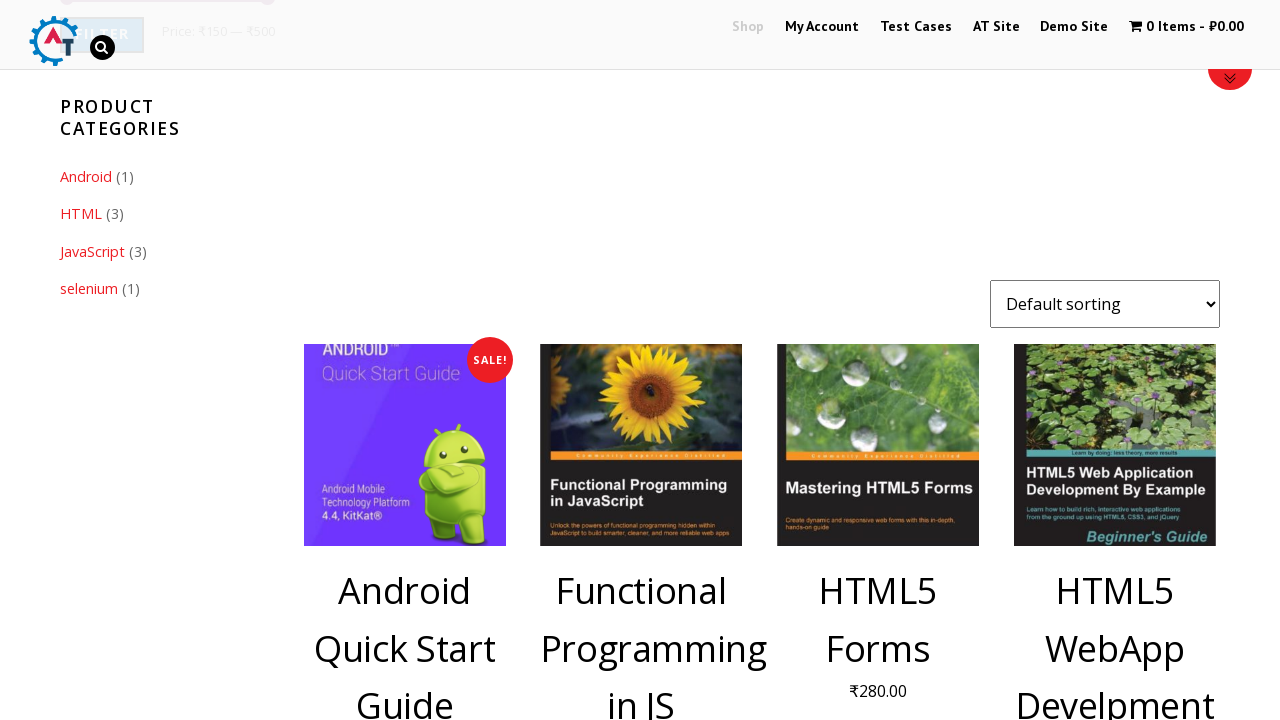

Clicked 'Add to Cart' button for HTML5 WebApp Development book at (1115, 361) on .post-182 .button
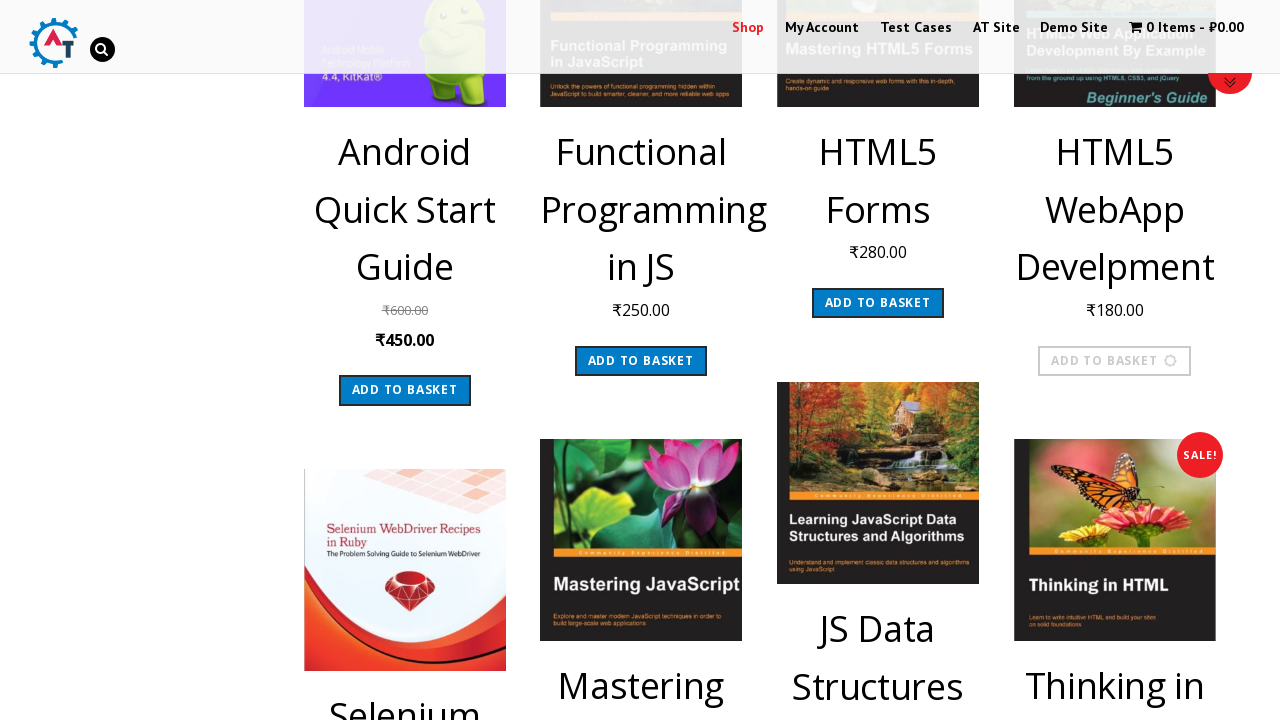

Waited 2 seconds for cart to update
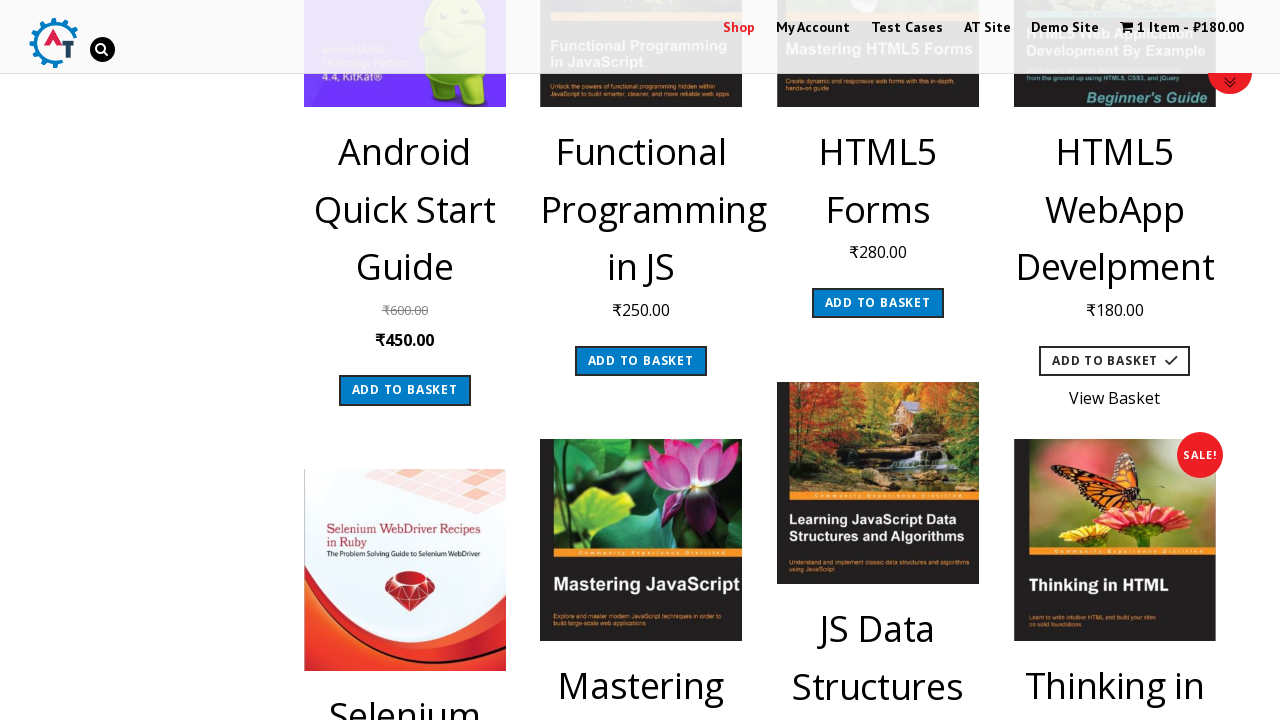

Clicked 'Add to Cart' button for JS Data Structures and Algorithm book at (878, 360) on .post-180 .button
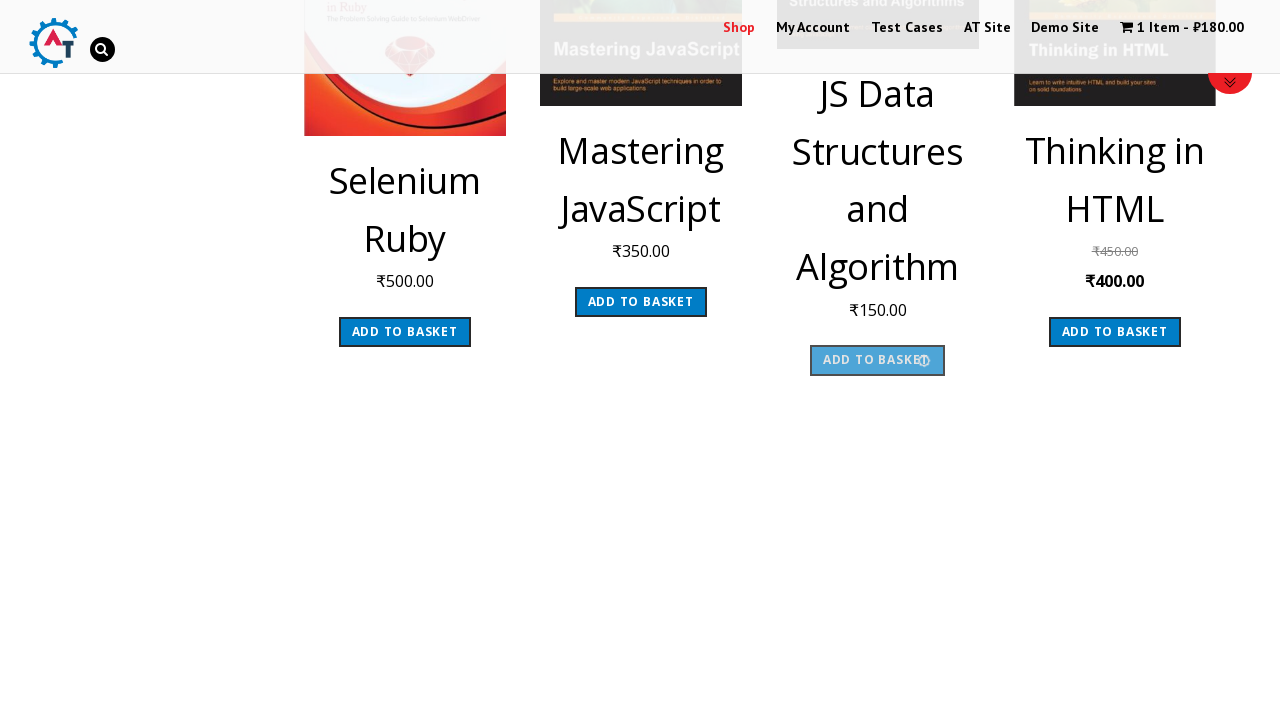

Waited 2 seconds for second item to be added to cart
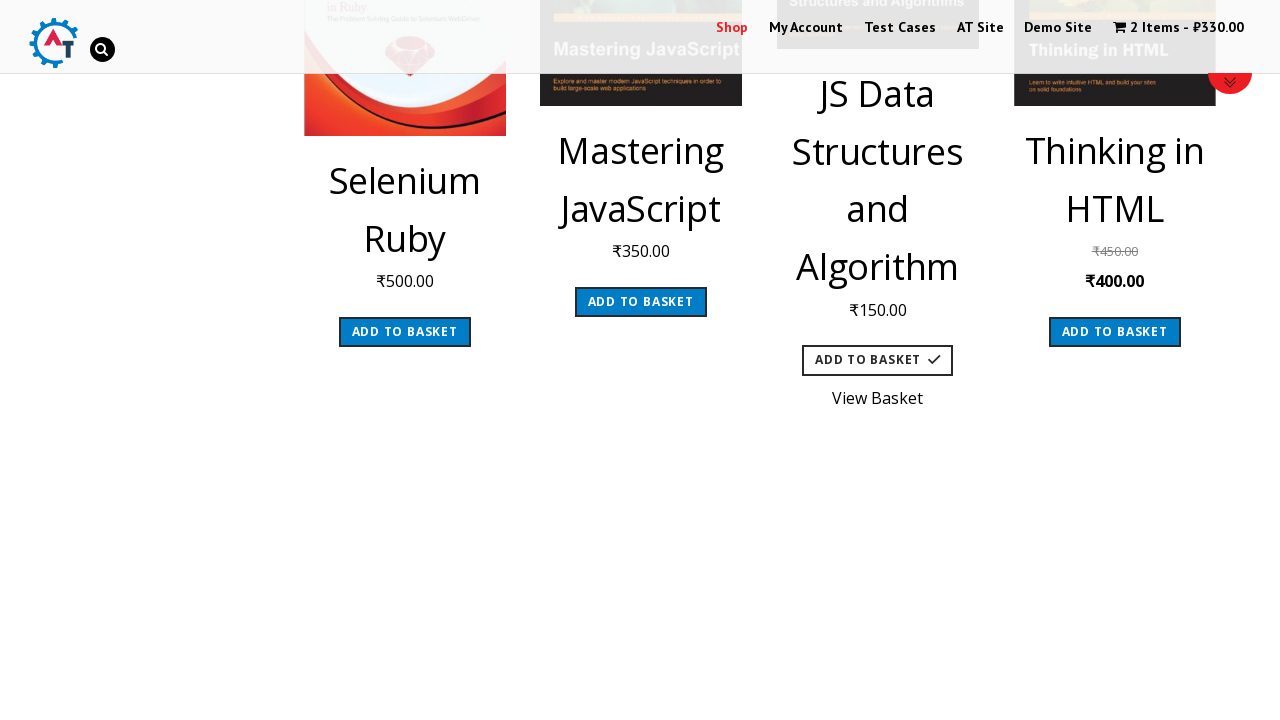

Clicked on cart icon to view cart contents at (1155, 28) on .wpmenucart-contents .cartcontents
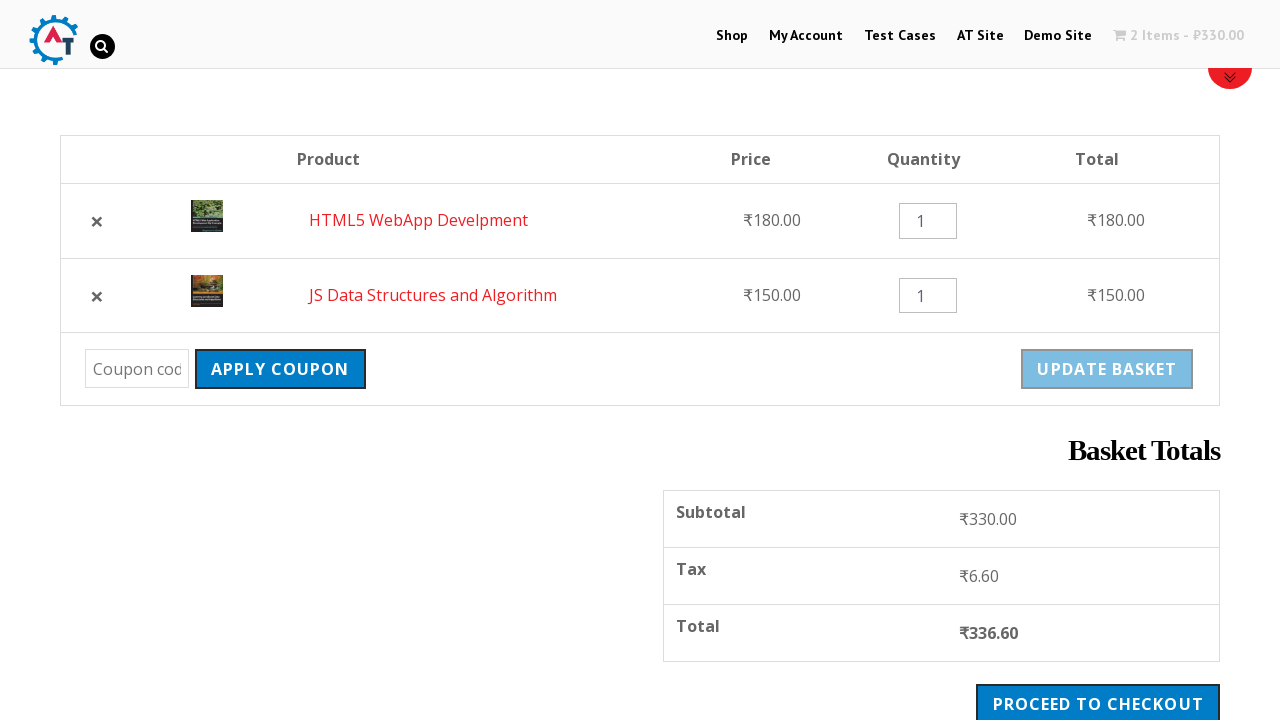

Waited 2 seconds for cart page to load
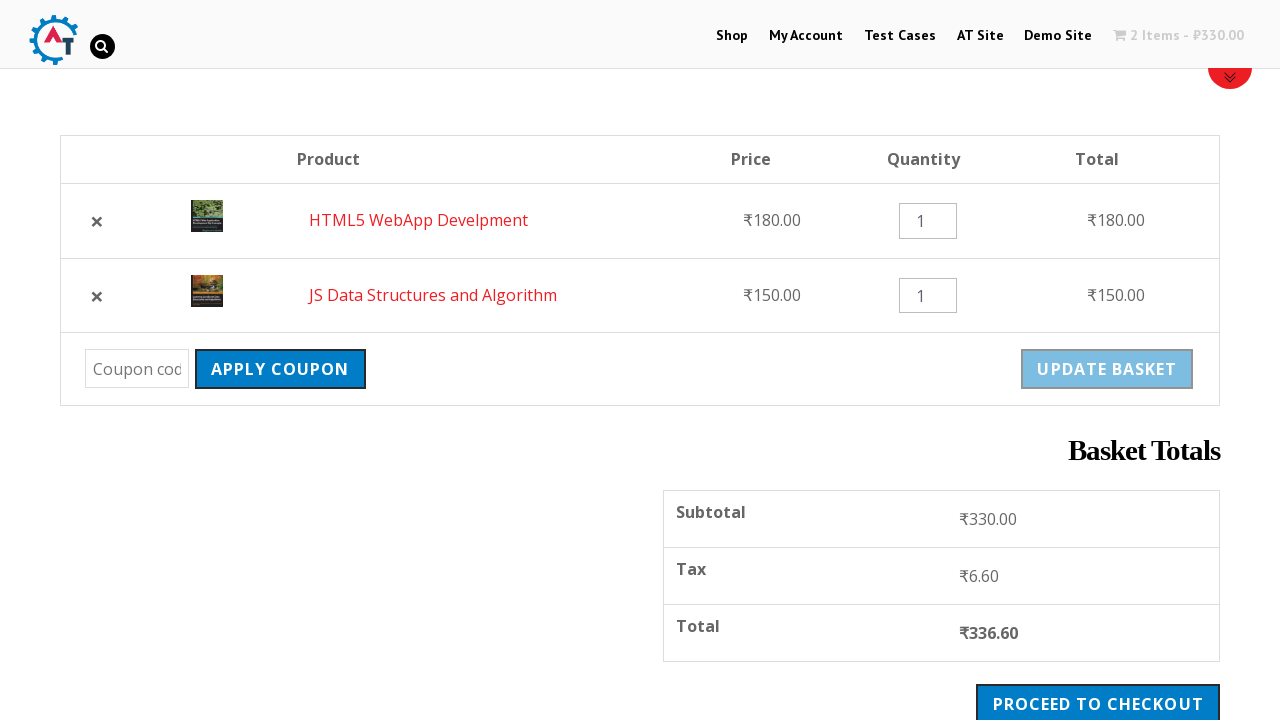

Clicked remove button for the first book in cart at (97, 221) on tbody > .cart_item:nth-child(1) .remove
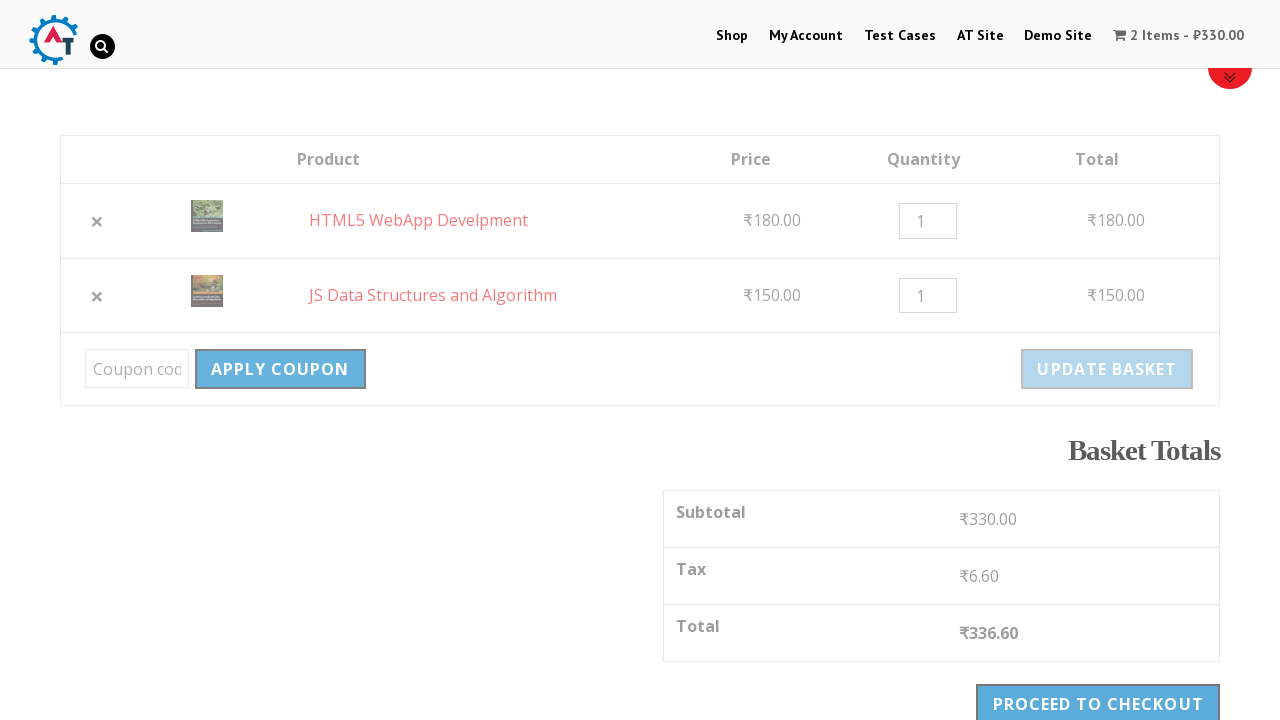

Waited 2 seconds for undo option to appear
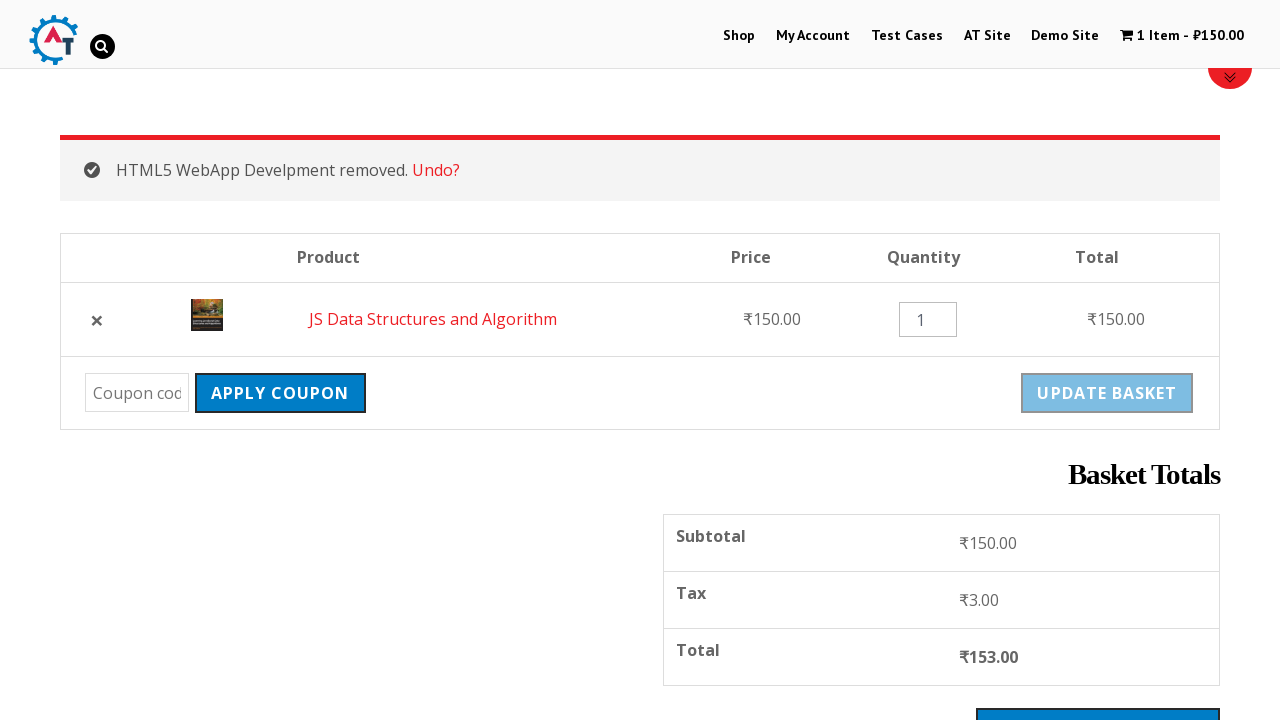

Clicked undo link to restore the removed book at (436, 170) on .woocommerce-message a
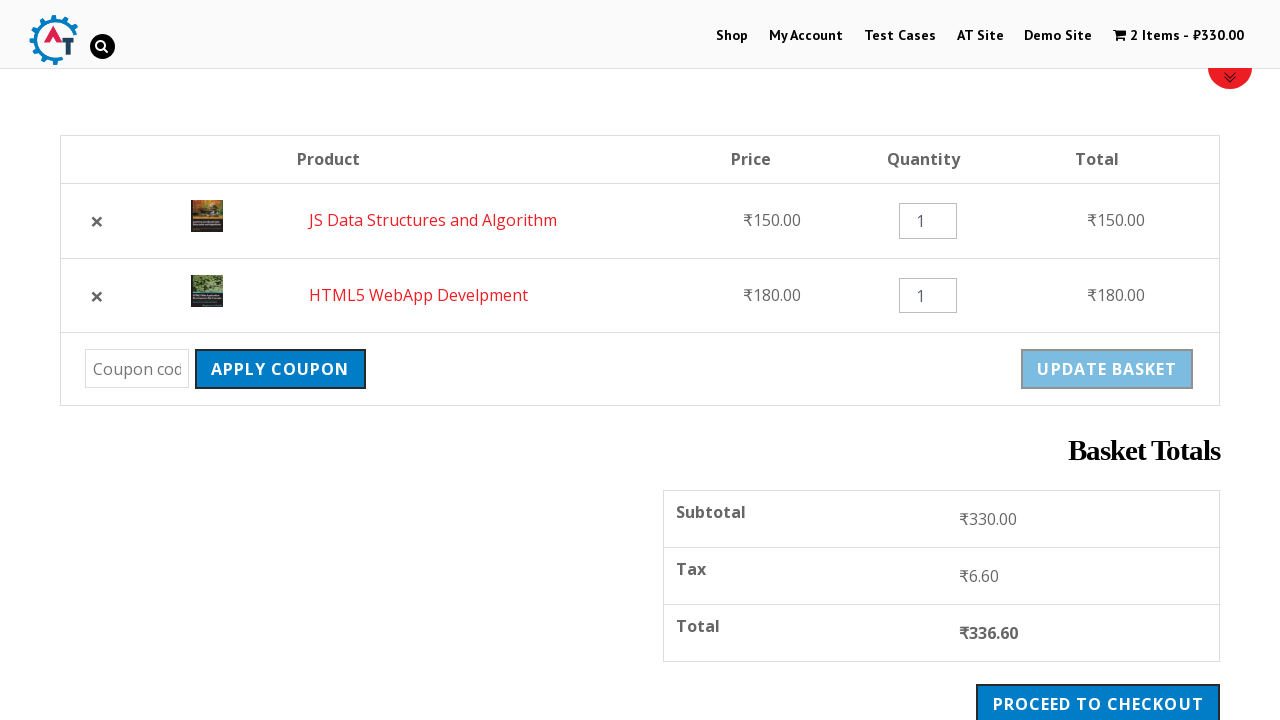

Waited 2 seconds for book restoration to complete
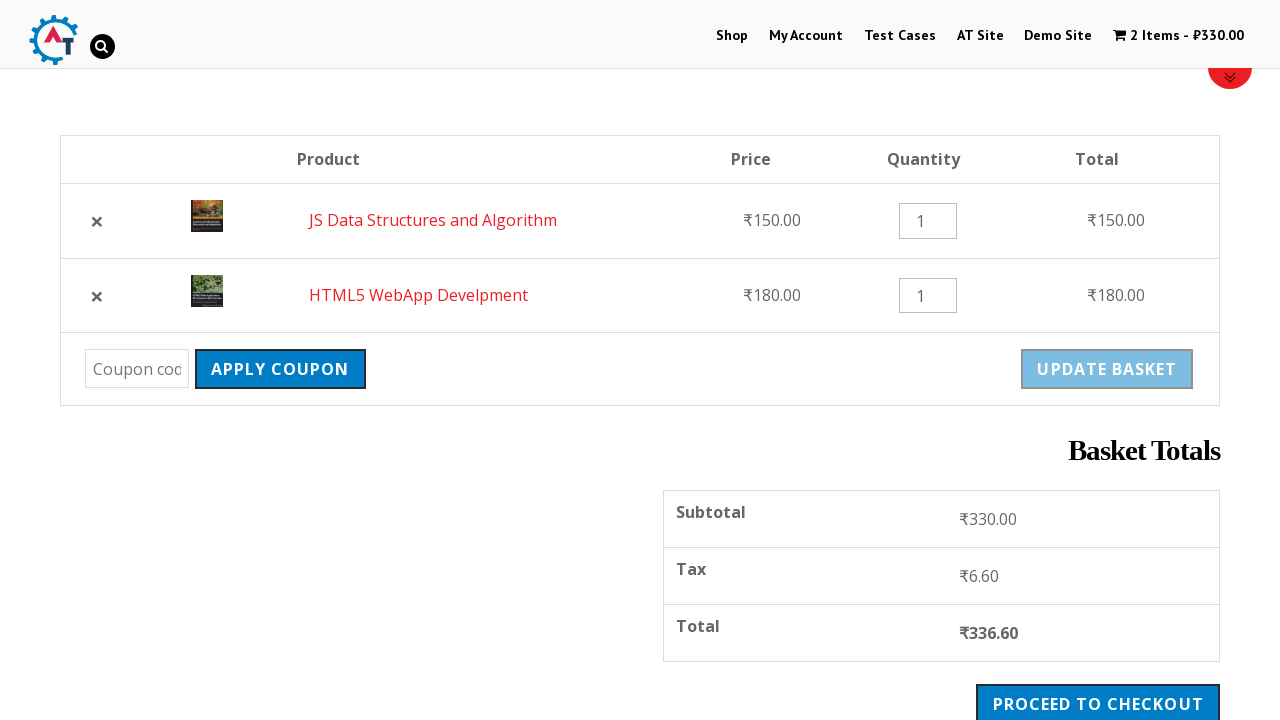

Cleared quantity field for first cart item on tbody > .cart_item:nth-child(1) .input-text.qty
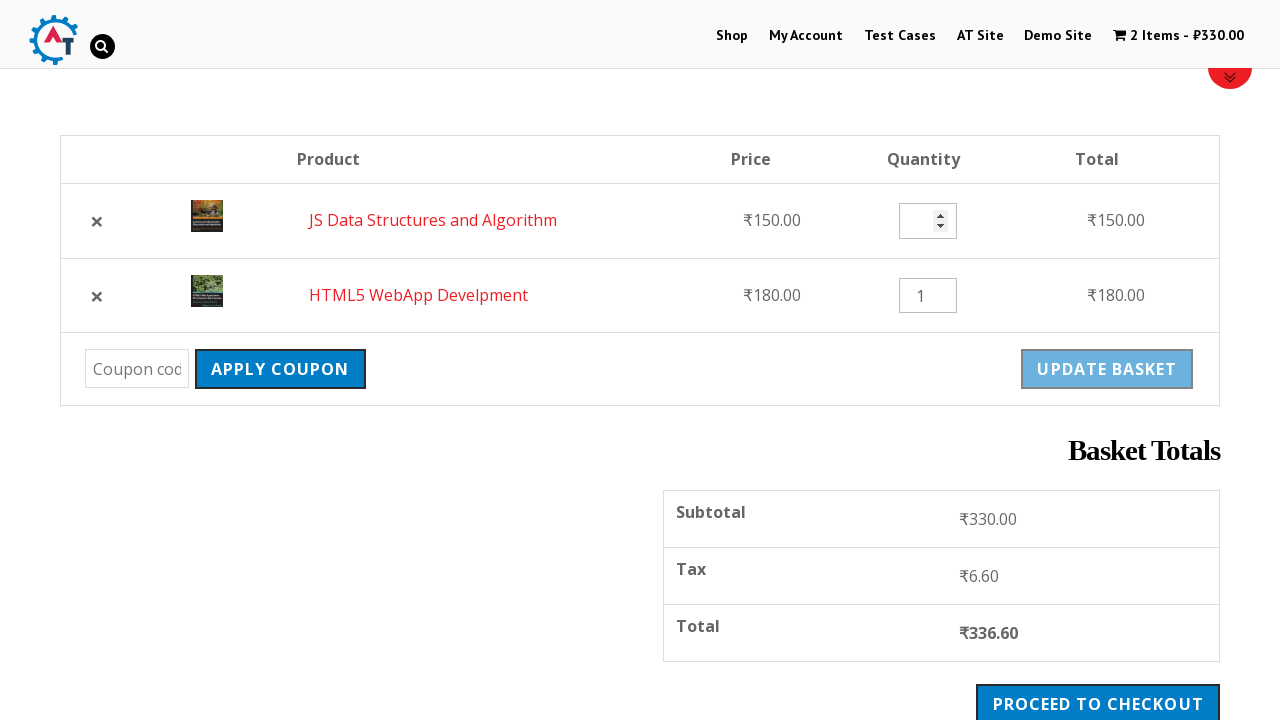

Entered quantity value of 3 in the quantity field on tbody > .cart_item:nth-child(1) .input-text.qty
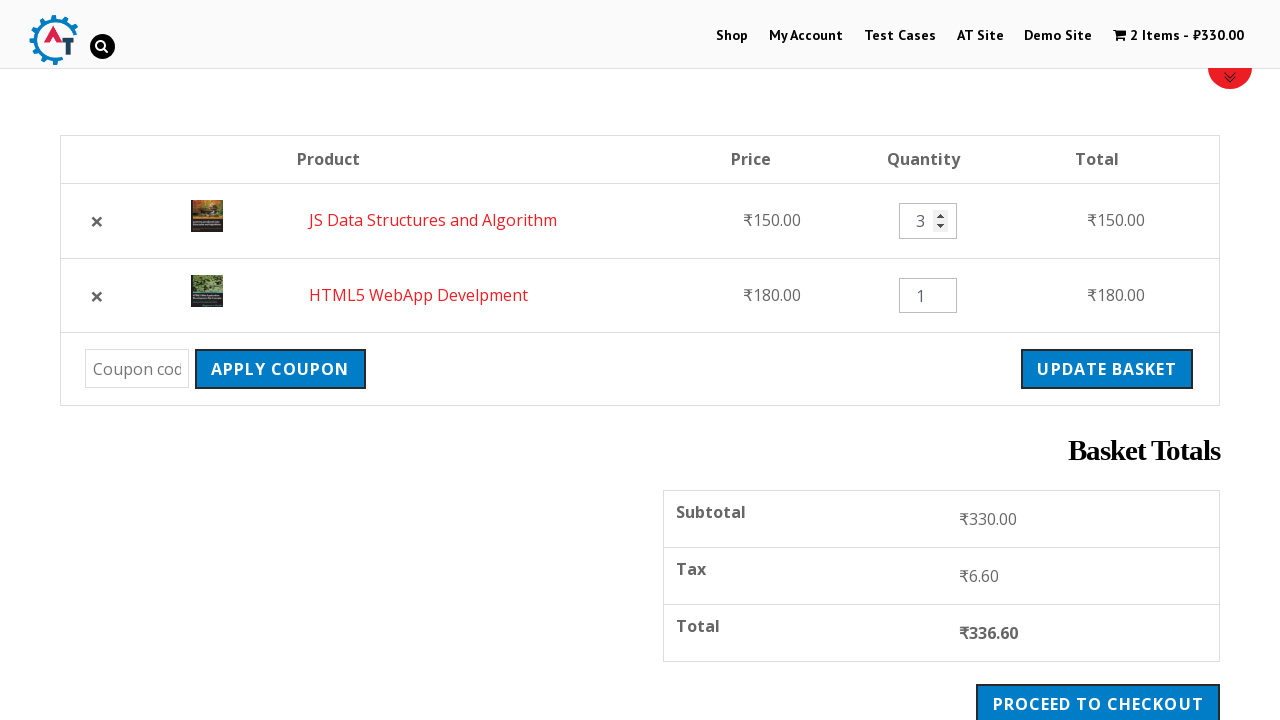

Clicked UPDATE BASKET button to apply quantity change at (1107, 369) on .actions [name='update_cart']
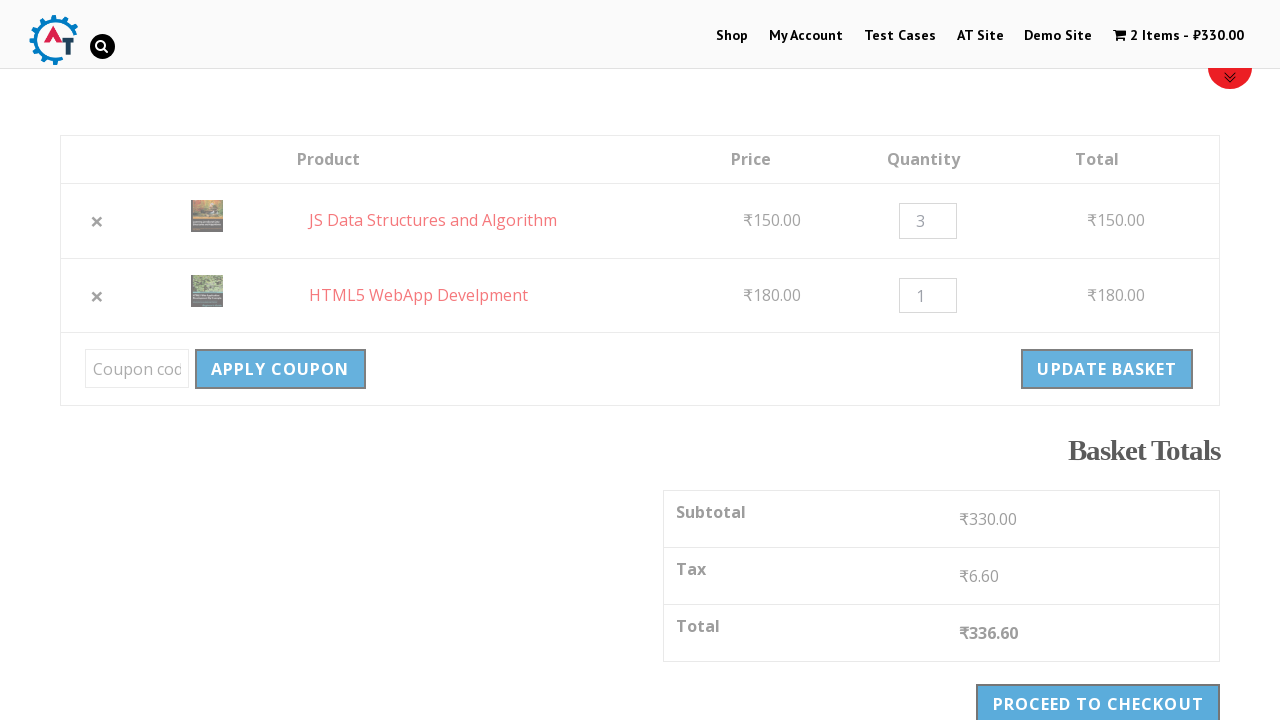

Waited 2 seconds for cart to update with new quantity
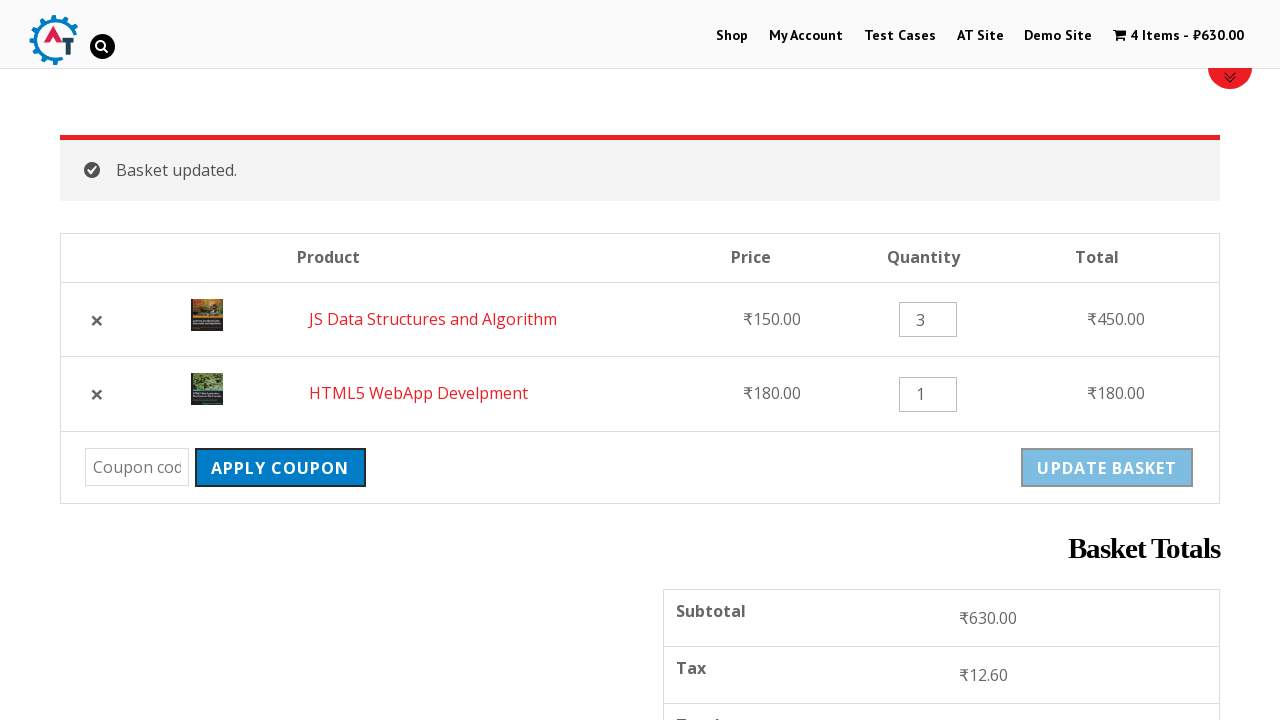

Retrieved quantity value from cart item: 3
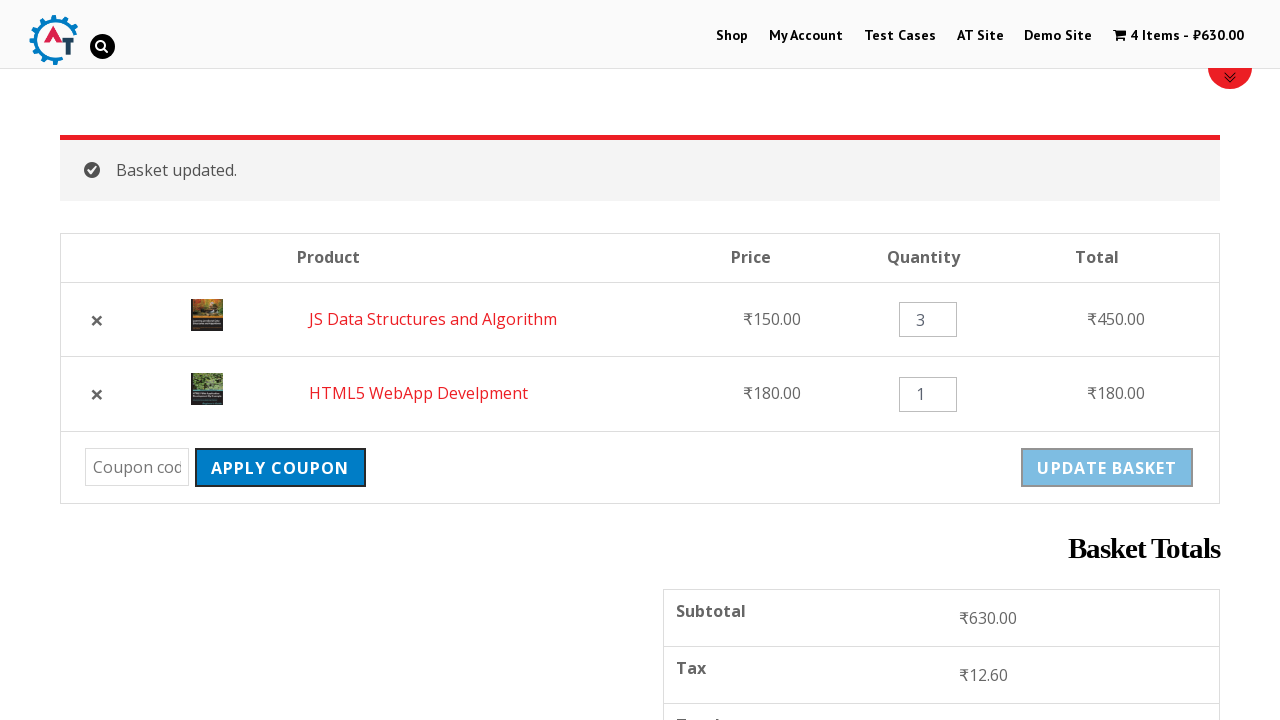

Asserted that quantity value is 3 - PASSED
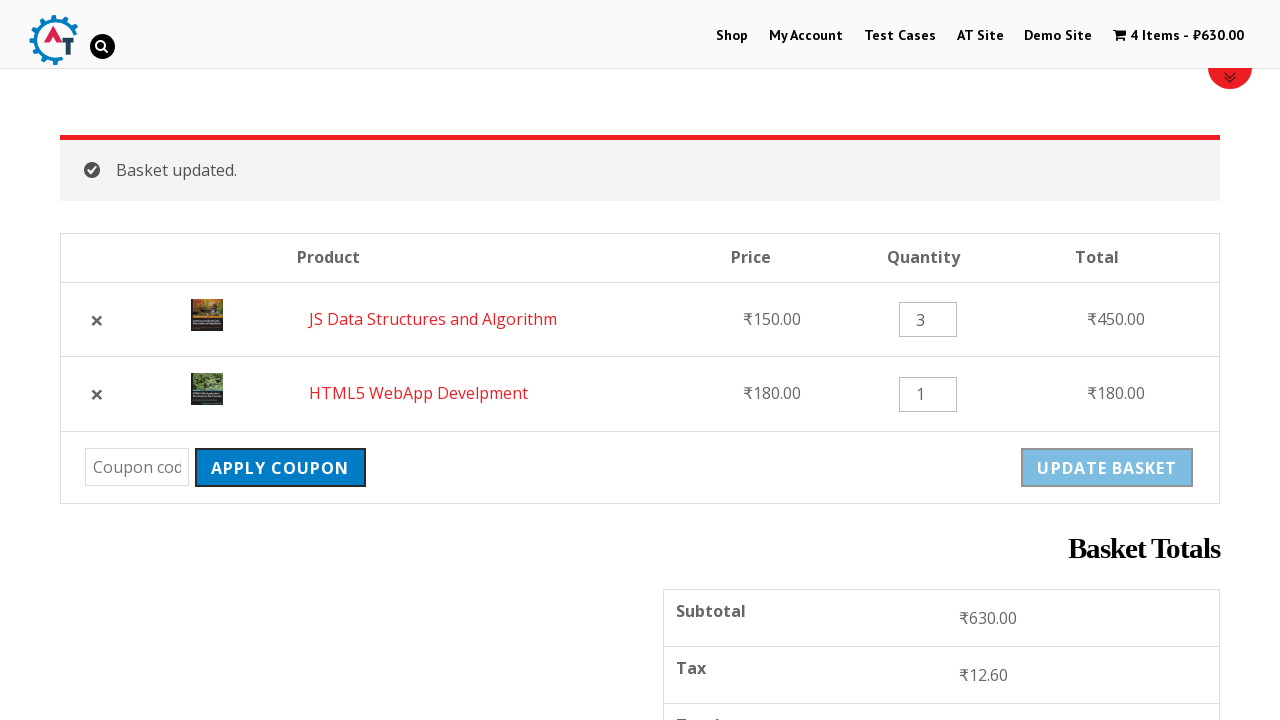

Clicked APPLY COUPON button without entering a coupon code at (280, 468) on .coupon > [value='Apply Coupon']
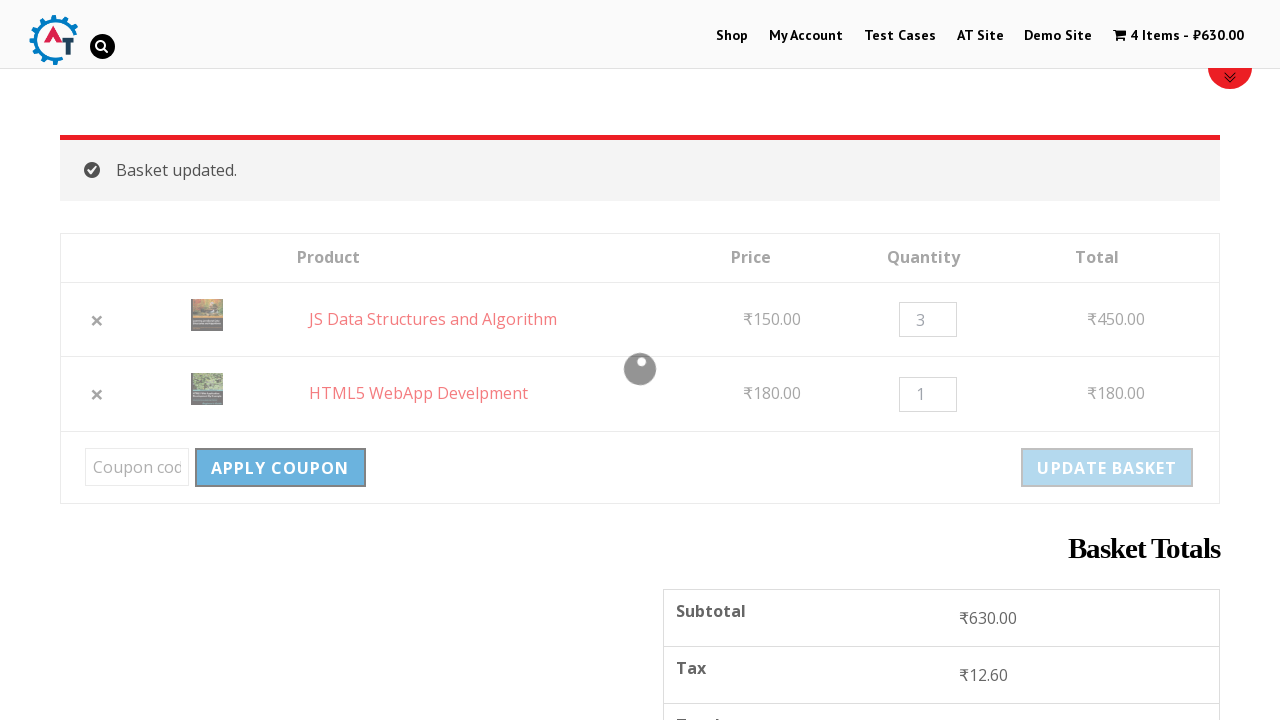

Waited 2 seconds for error message to appear
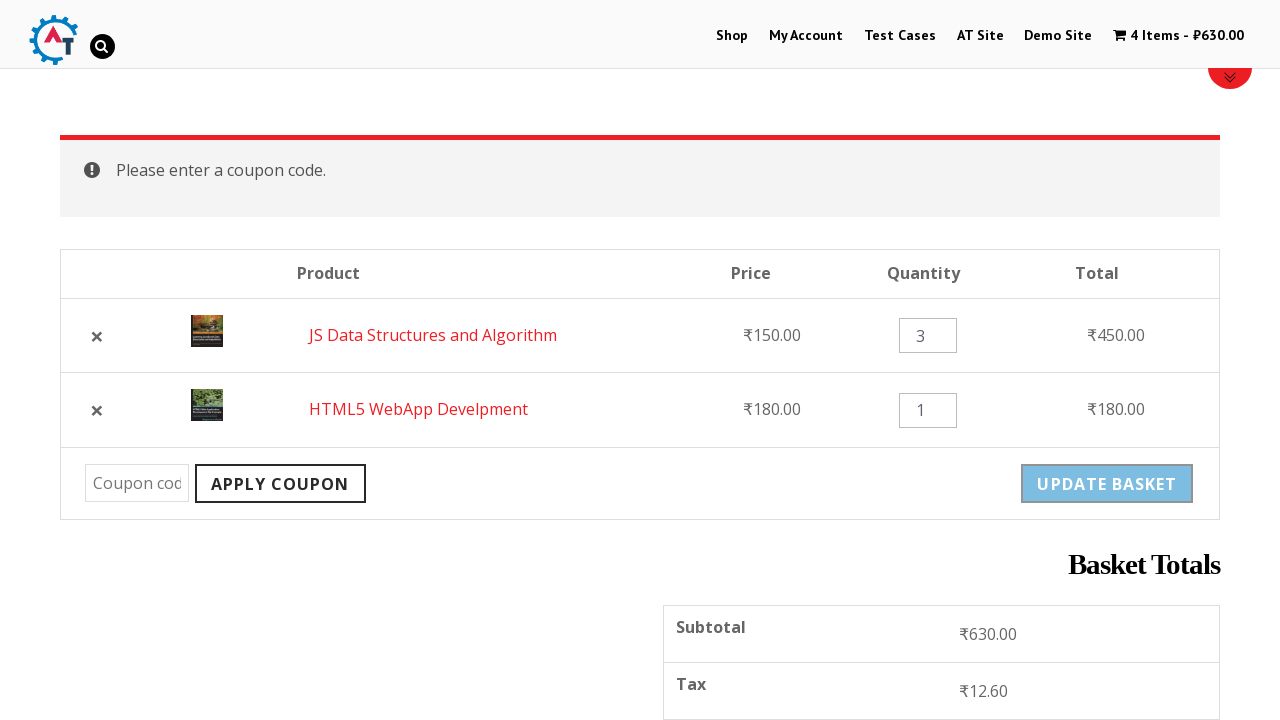

Retrieved error message text: Please enter a coupon code.
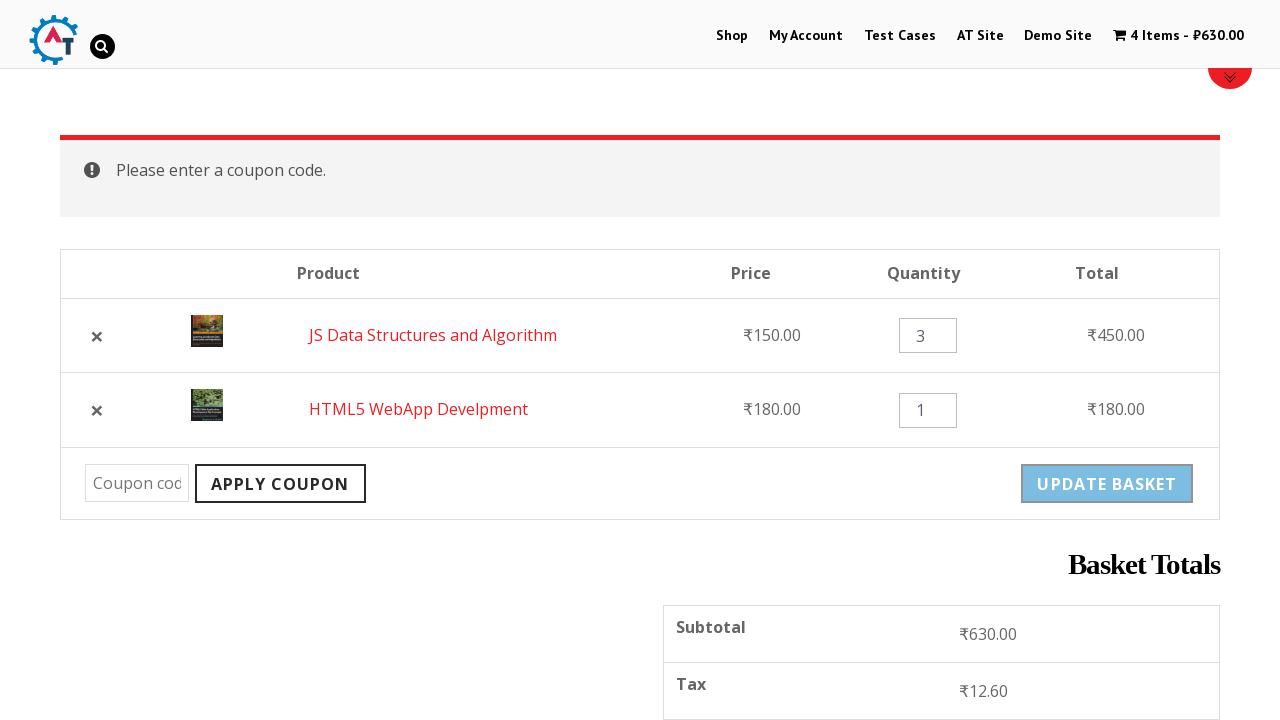

Asserted that correct coupon error message is displayed - PASSED
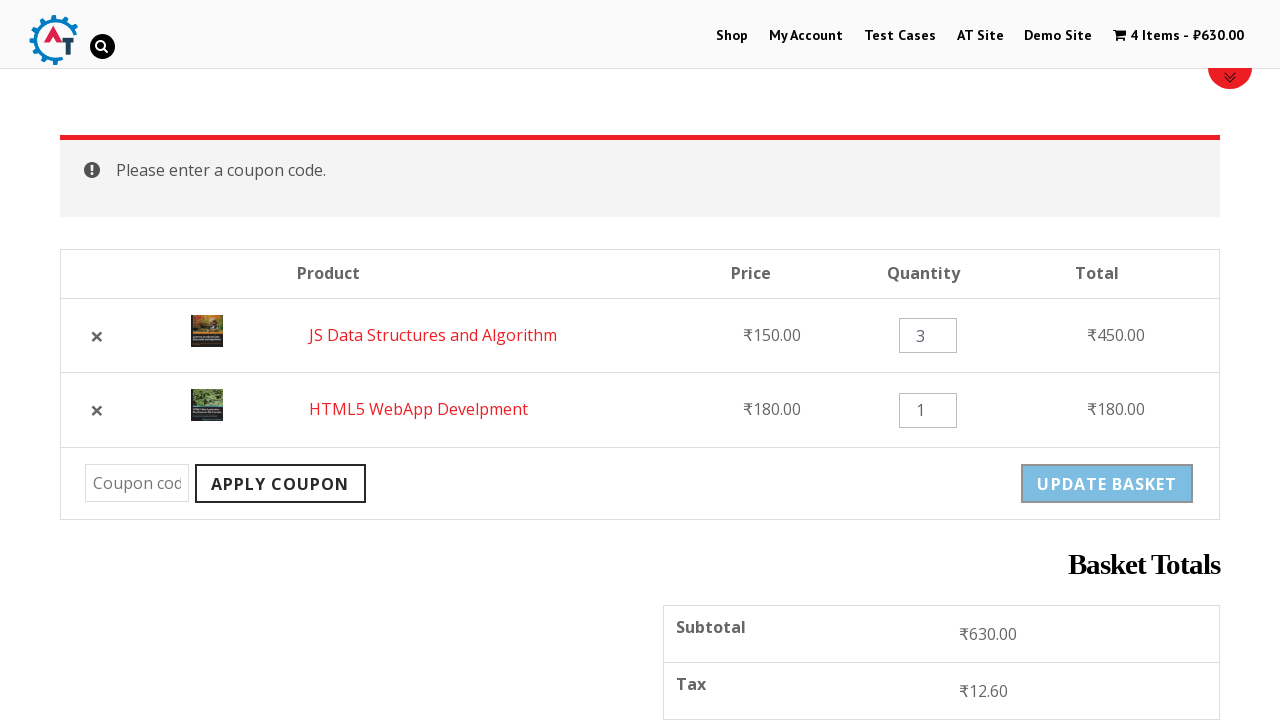

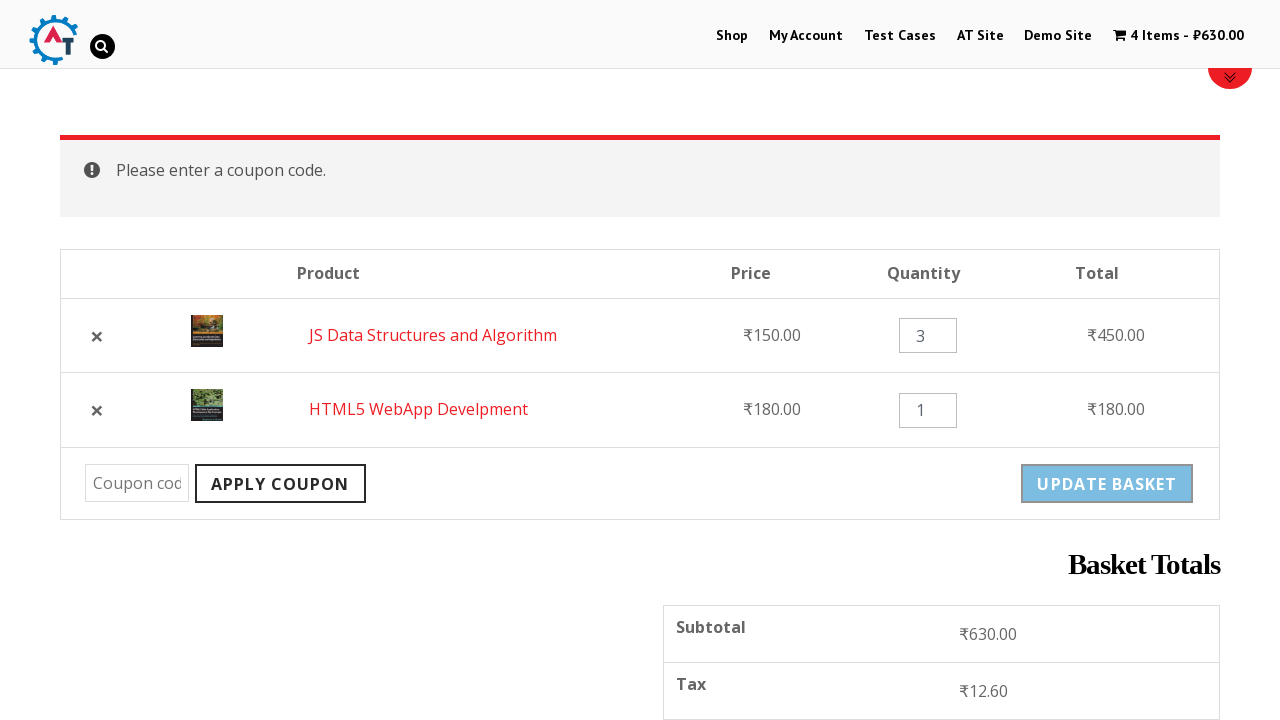